Tests the chip/filter functionality on the main page by clicking a chip filter, verifying the background color changes, and confirming the number of displayed items changes accordingly.

Starting URL: https://catalog.cft.ru/

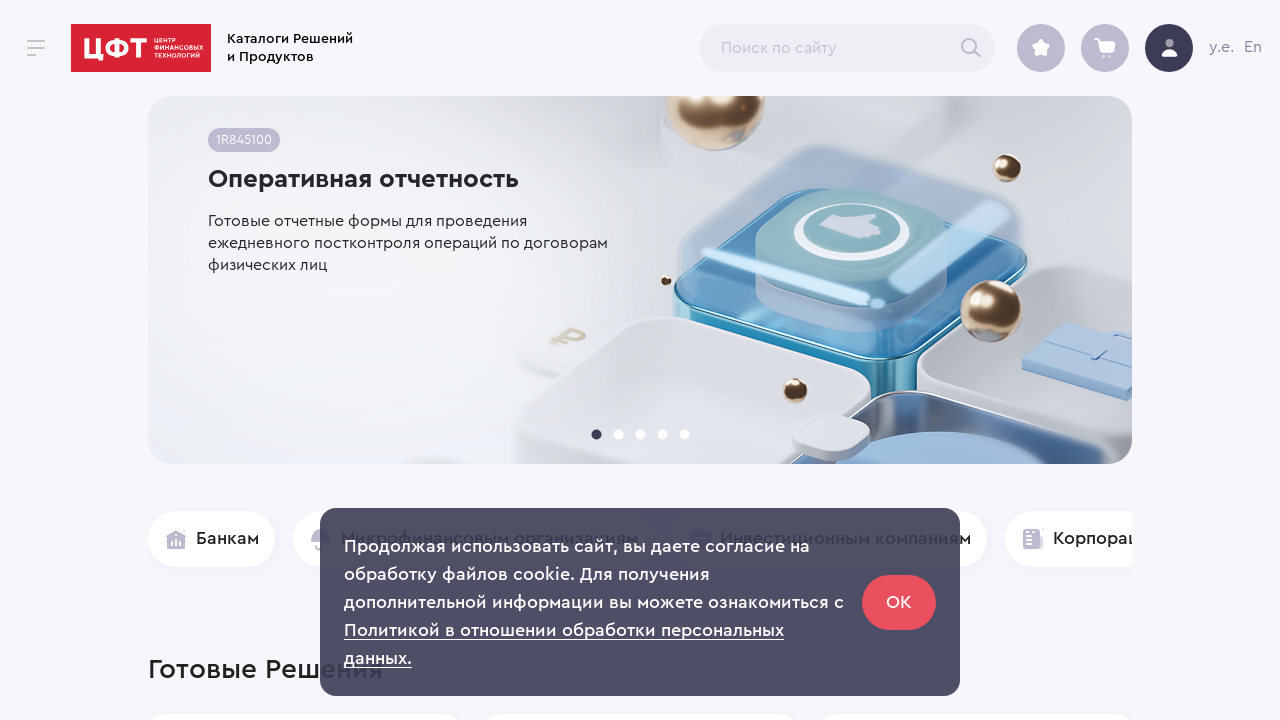

Waited for first chip to be visible and verified initial white background state
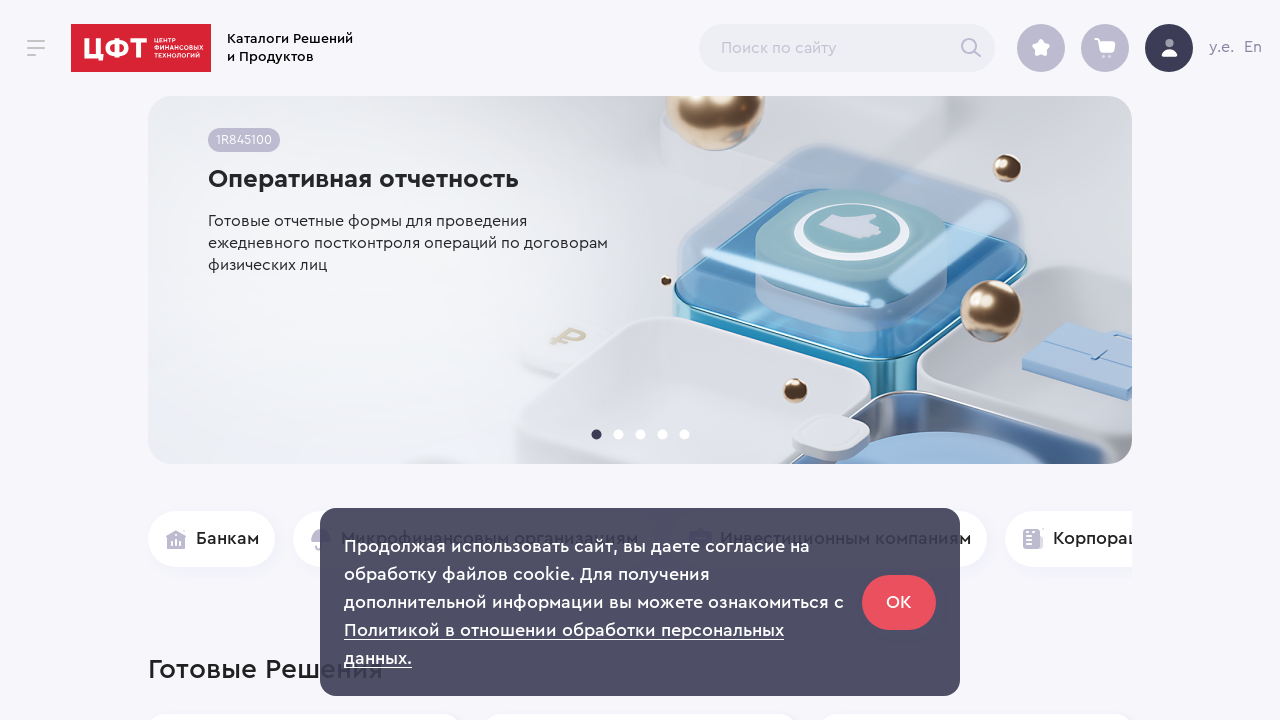

Clicked first chip to activate filter at (212, 539) on #ChipArrayCntr ul li >> nth=0
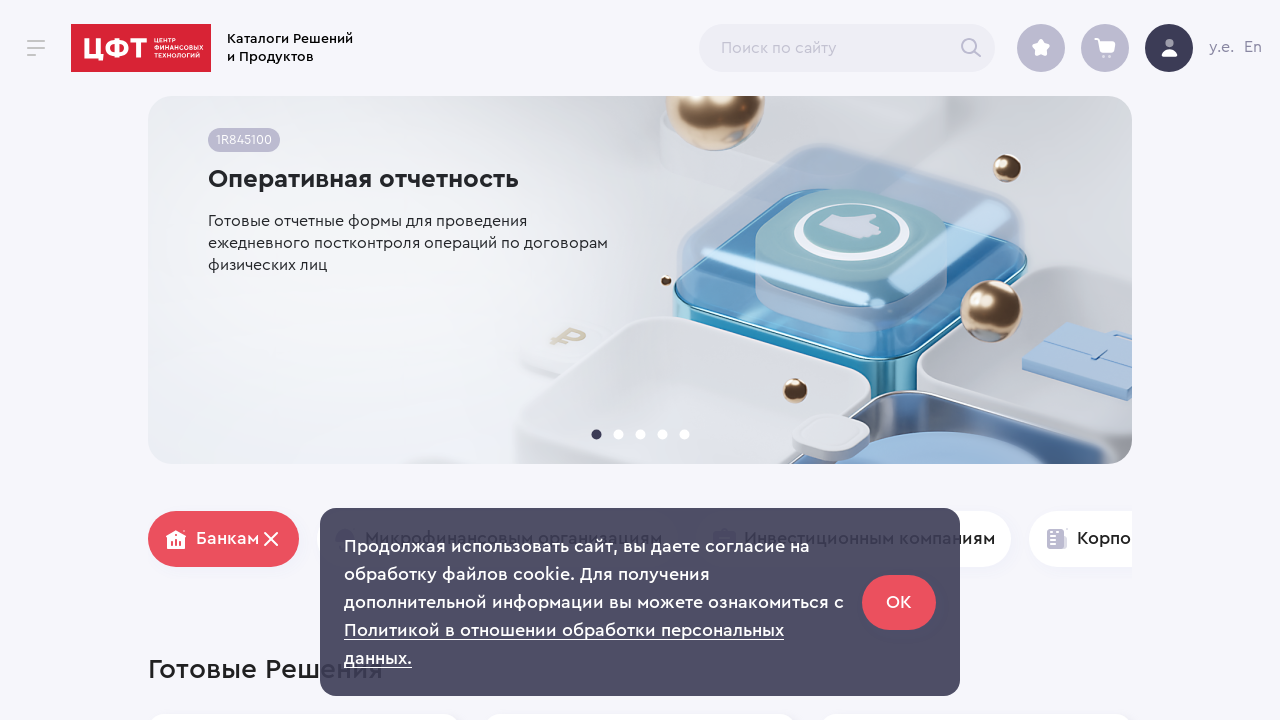

Verified chip background color changed to red (active state)
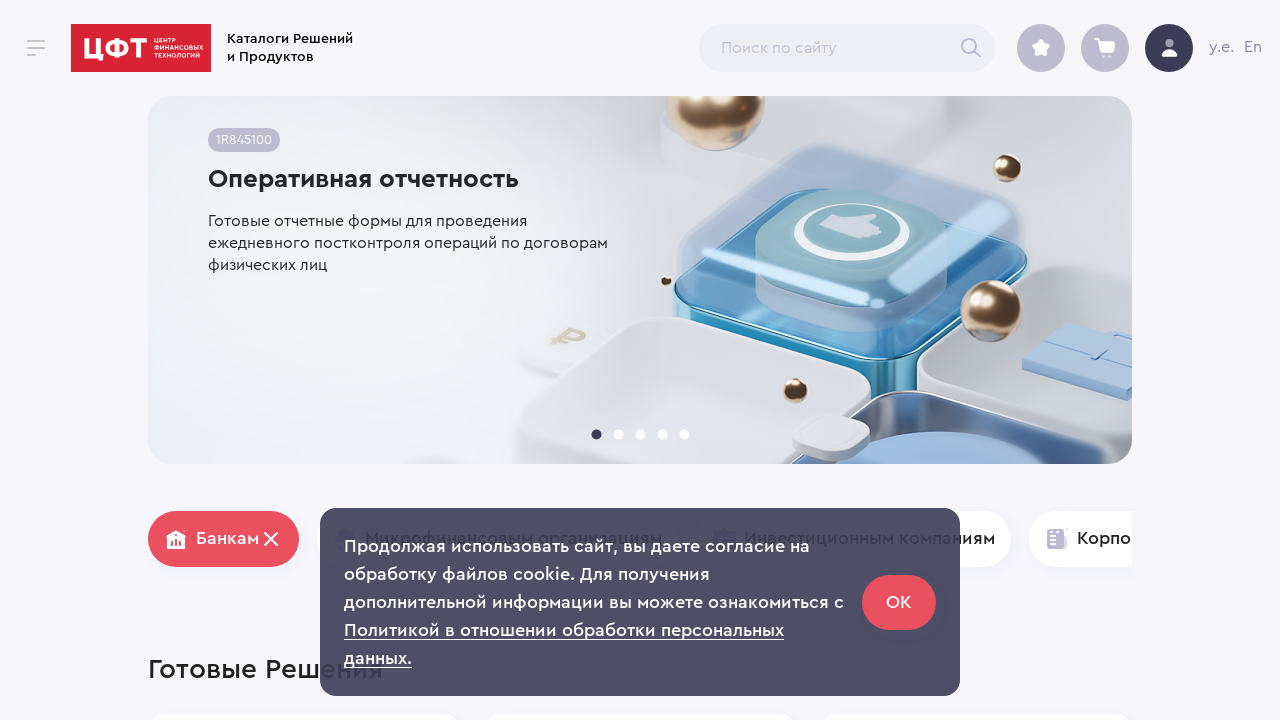

Clicked delete/close button on the chip to deactivate filter at (271, 539) on #ChipArrayCntr ul li div[role='button'] button.MuiButtonBase-root.MuiIconButton-
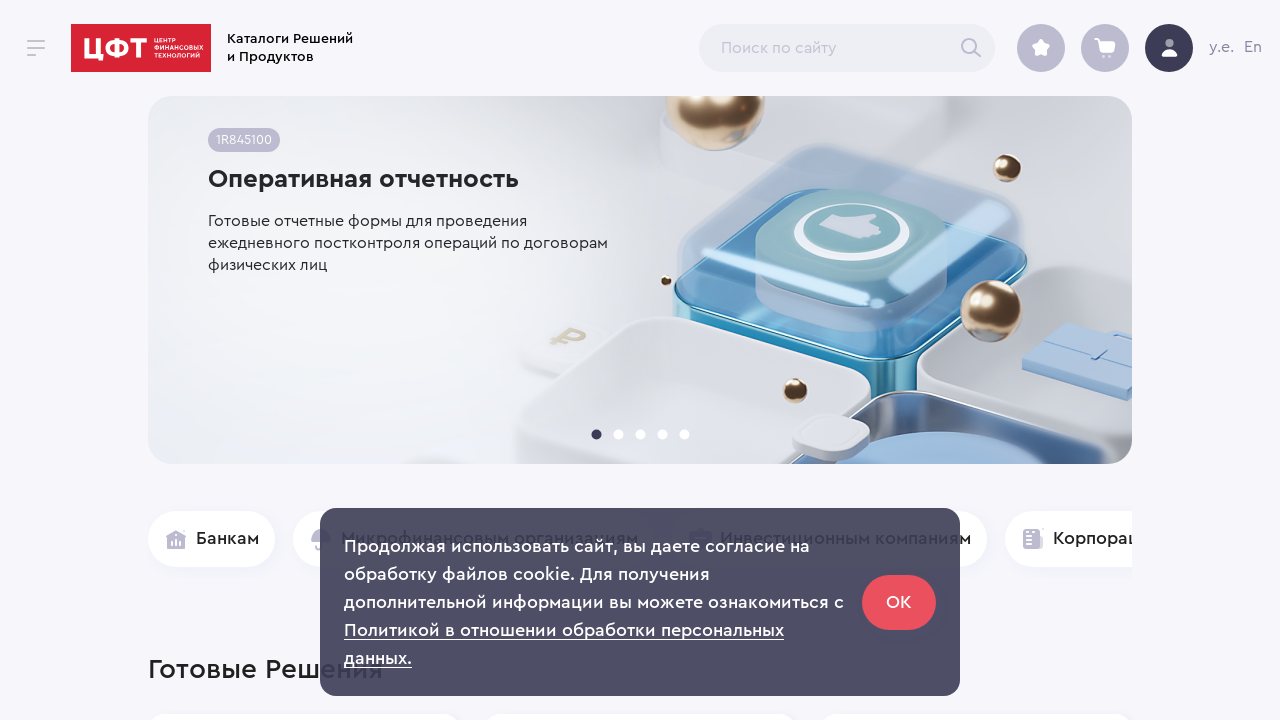

Verified chip returned to white background (inactive state)
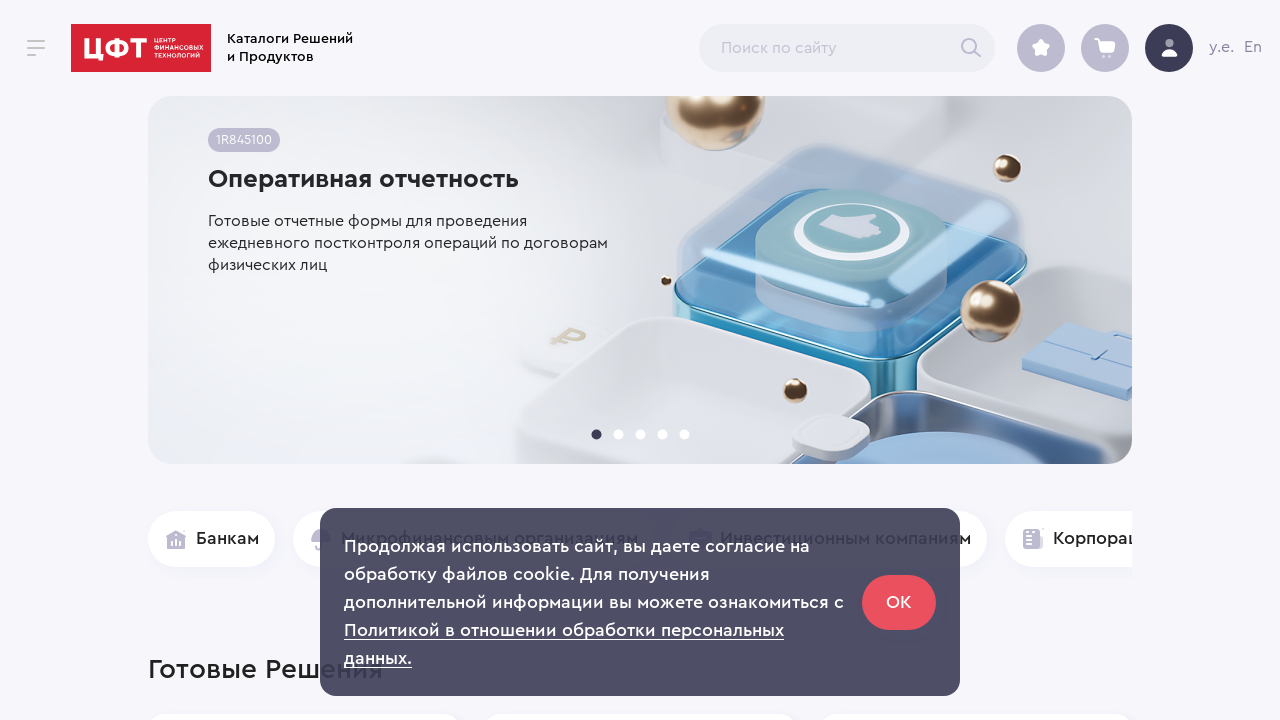

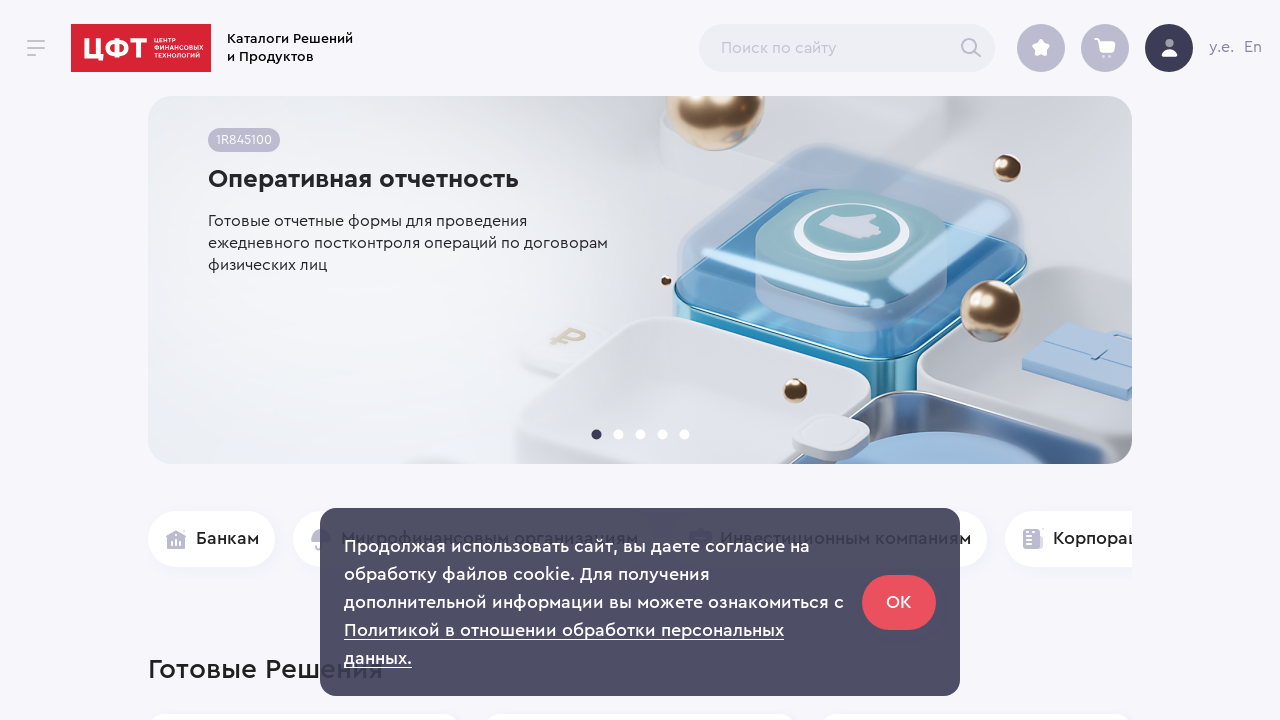